Navigates to an automation practice page and verifies that a table with course information is displayed

Starting URL: https://rahulshettyacademy.com/AutomationPractice/

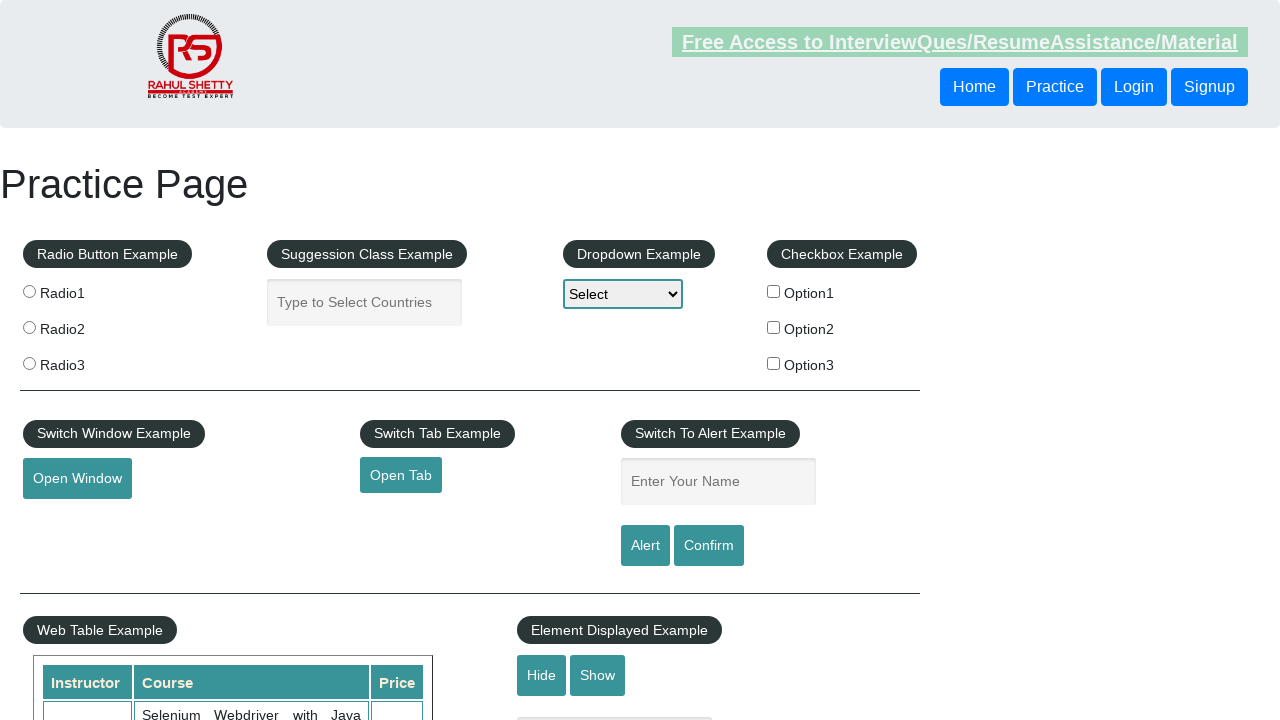

Waited for table with id 'product' to be present on the page
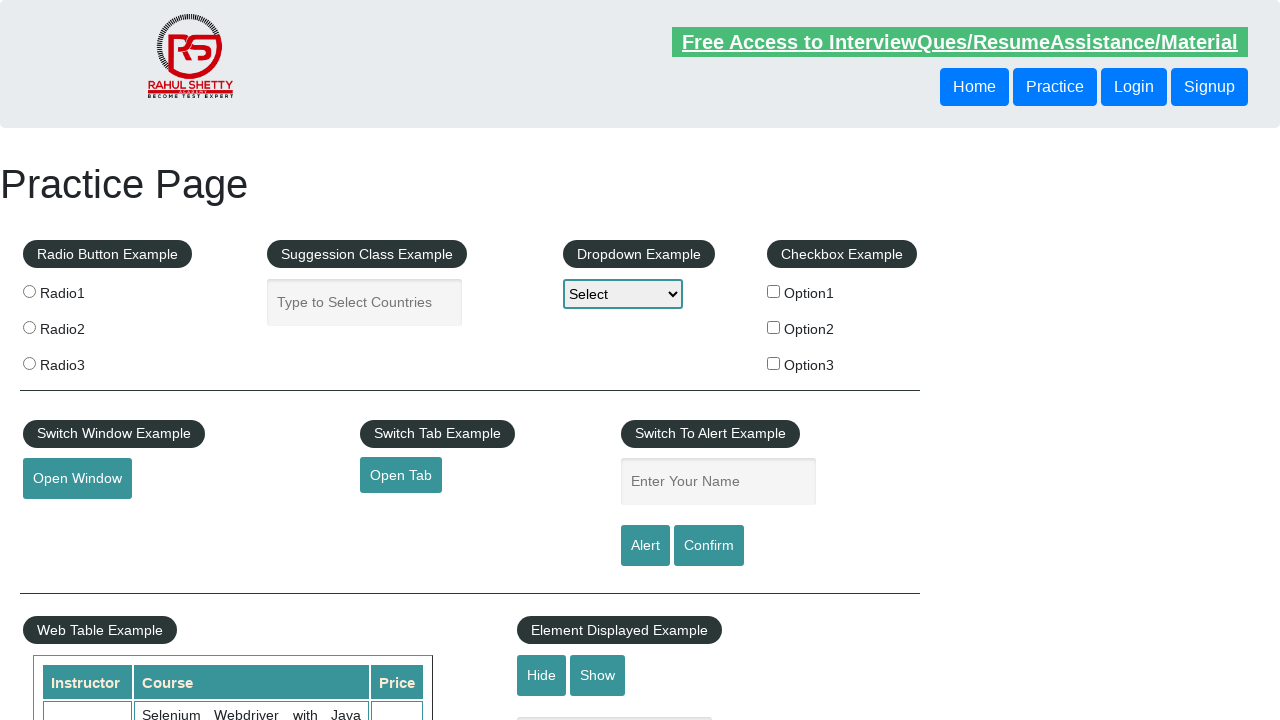

Verified that table rows are present in the product table
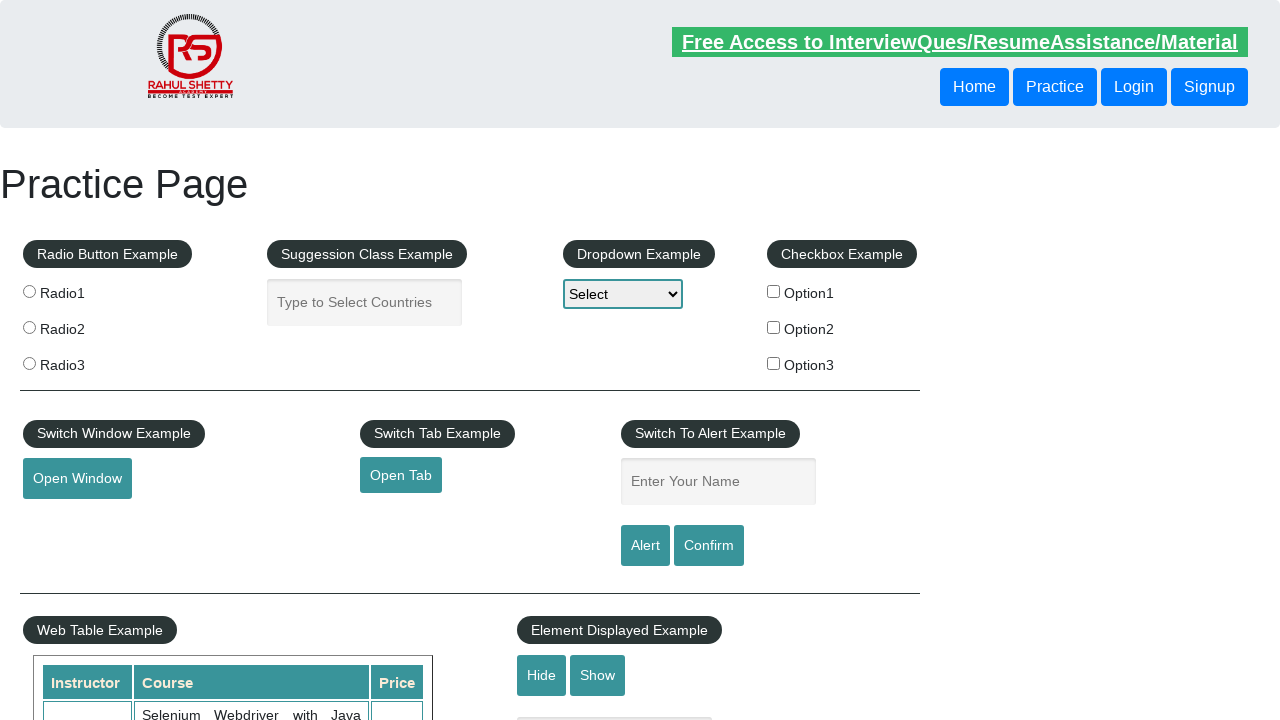

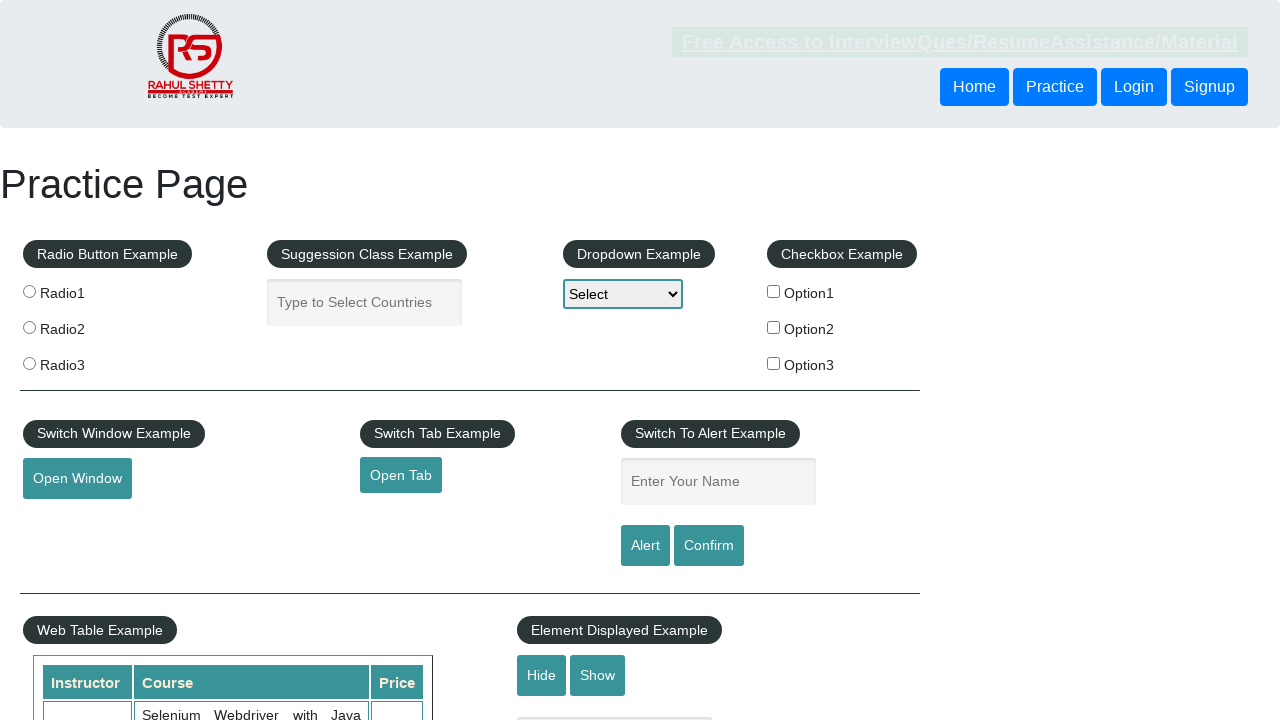